Tests that edits are cancelled when pressing Escape key

Starting URL: https://demo.playwright.dev/todomvc

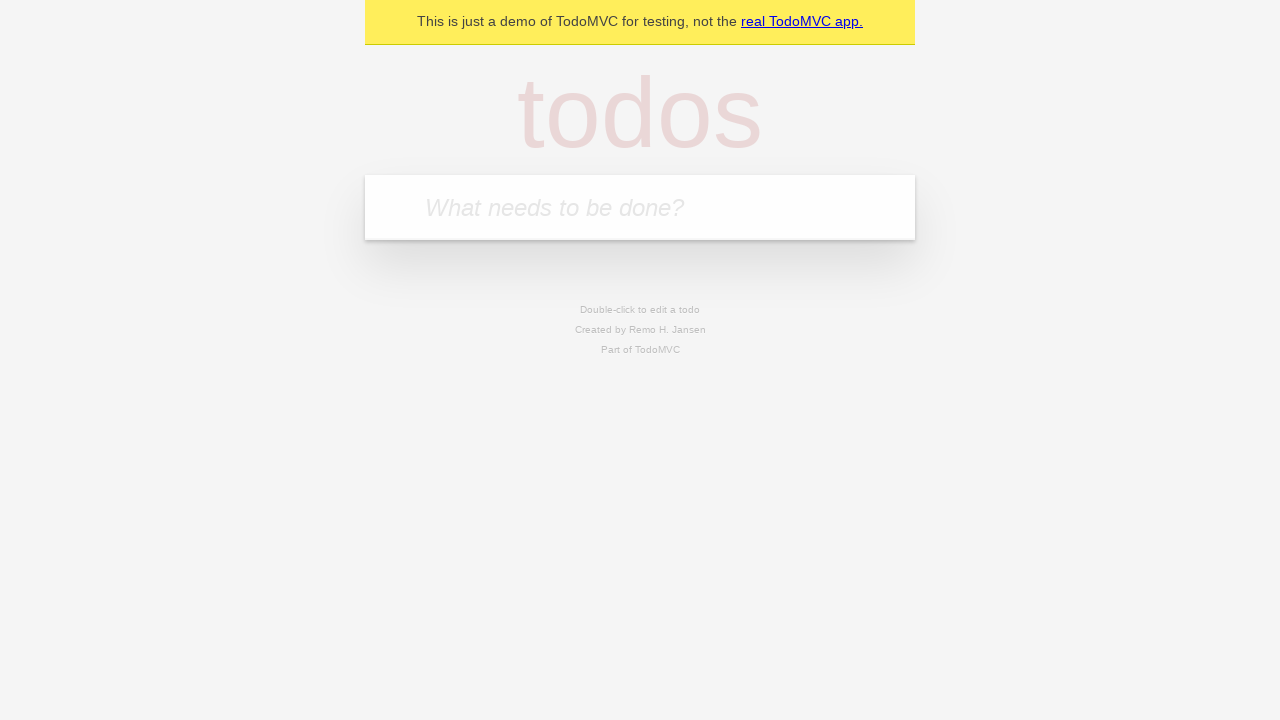

Filled new todo input with 'buy some cheese' on .new-todo
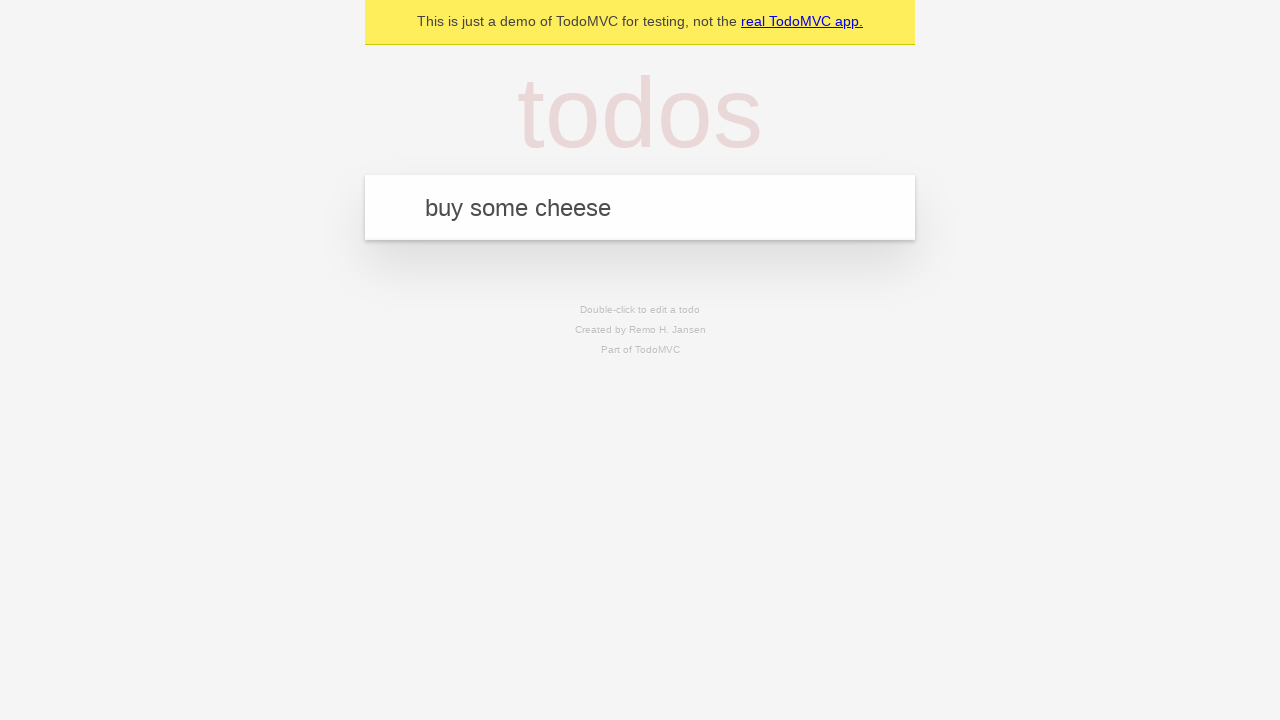

Pressed Enter to add first todo on .new-todo
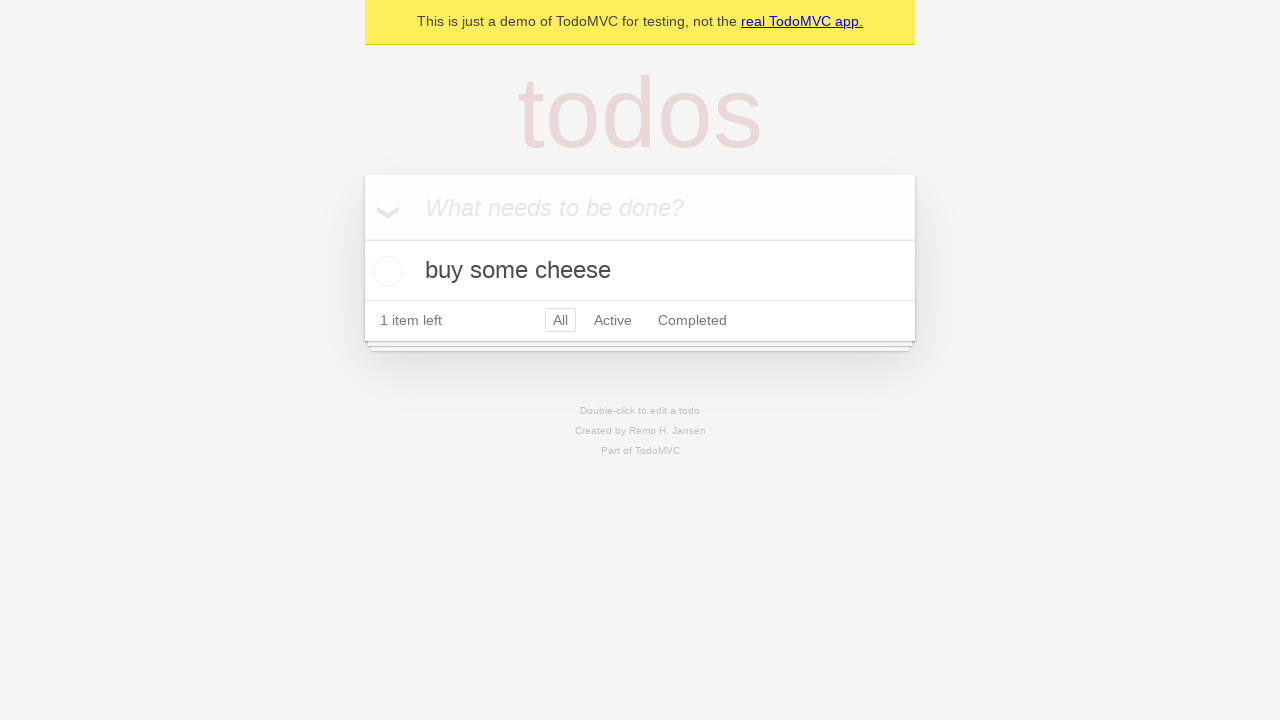

Filled new todo input with 'feed the cat' on .new-todo
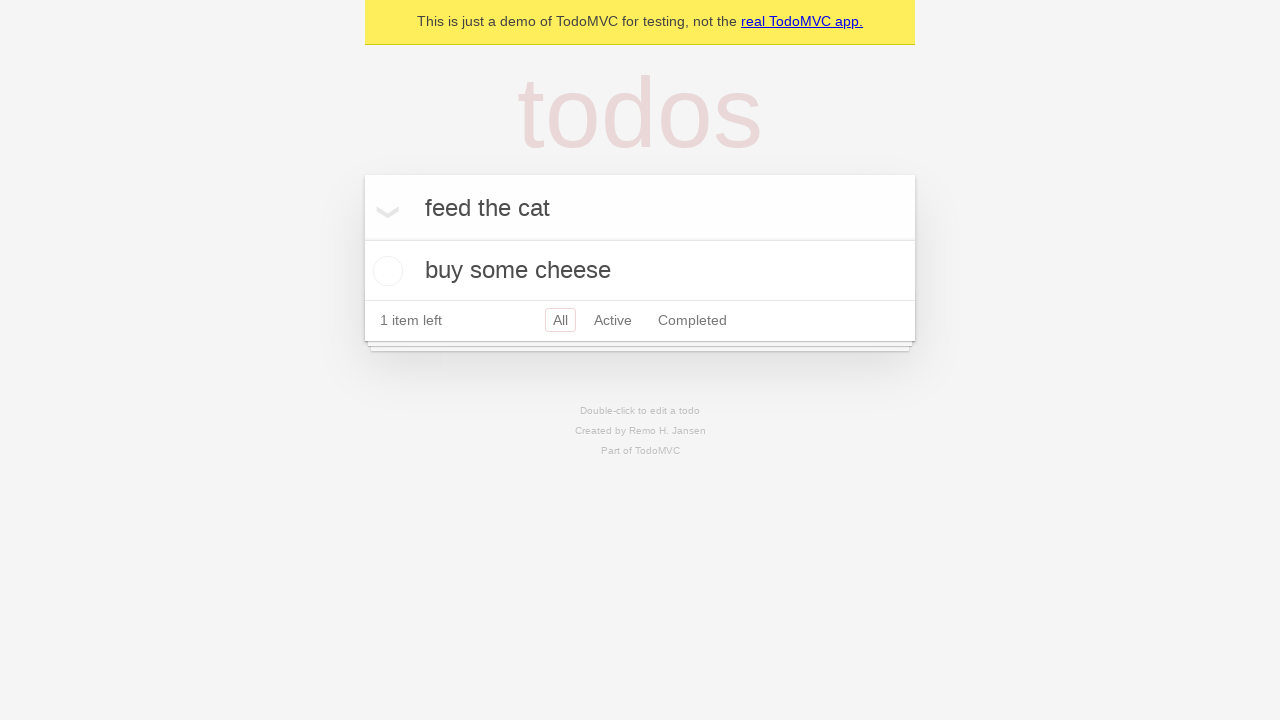

Pressed Enter to add second todo on .new-todo
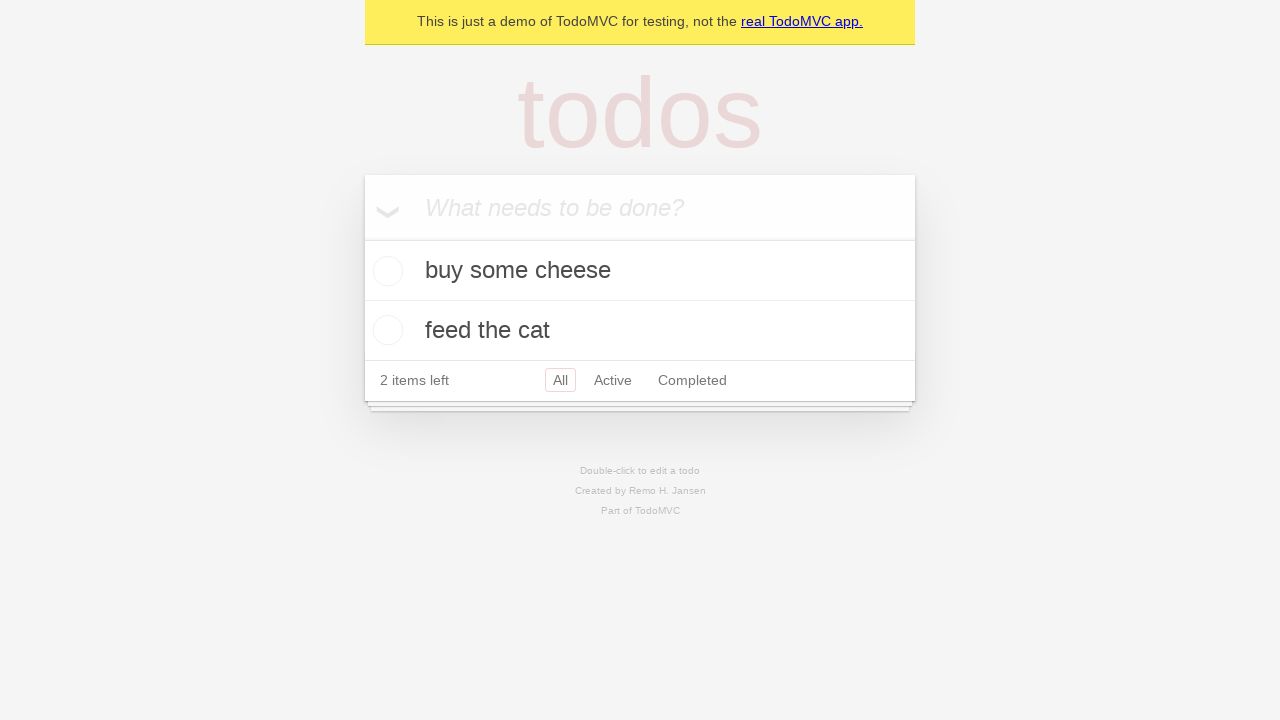

Filled new todo input with 'book a doctors appointment' on .new-todo
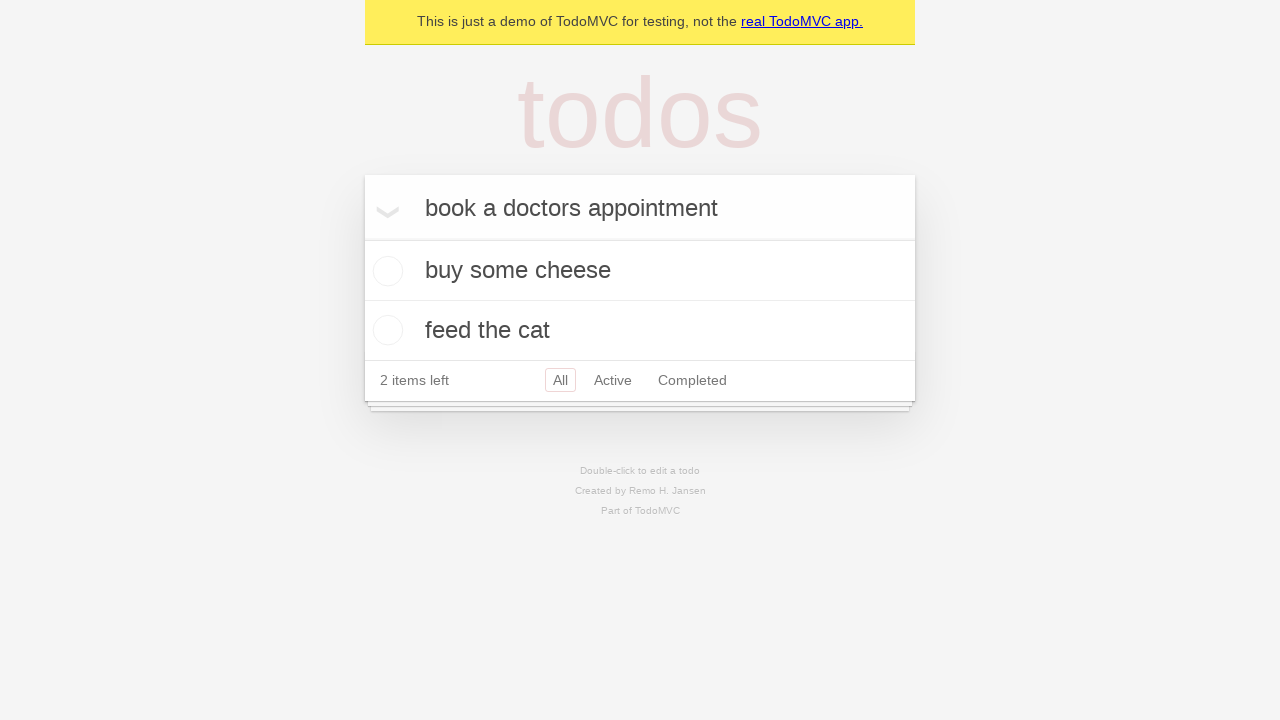

Pressed Enter to add third todo on .new-todo
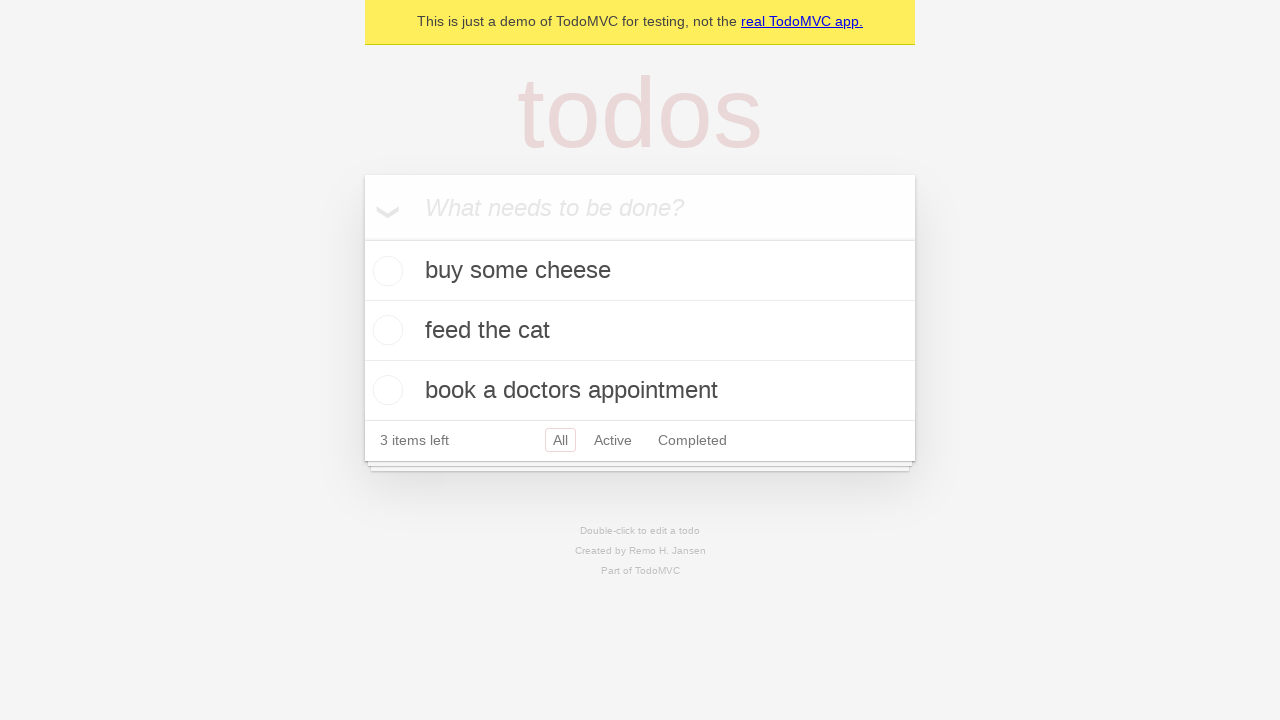

Waited for all three todo items to be added
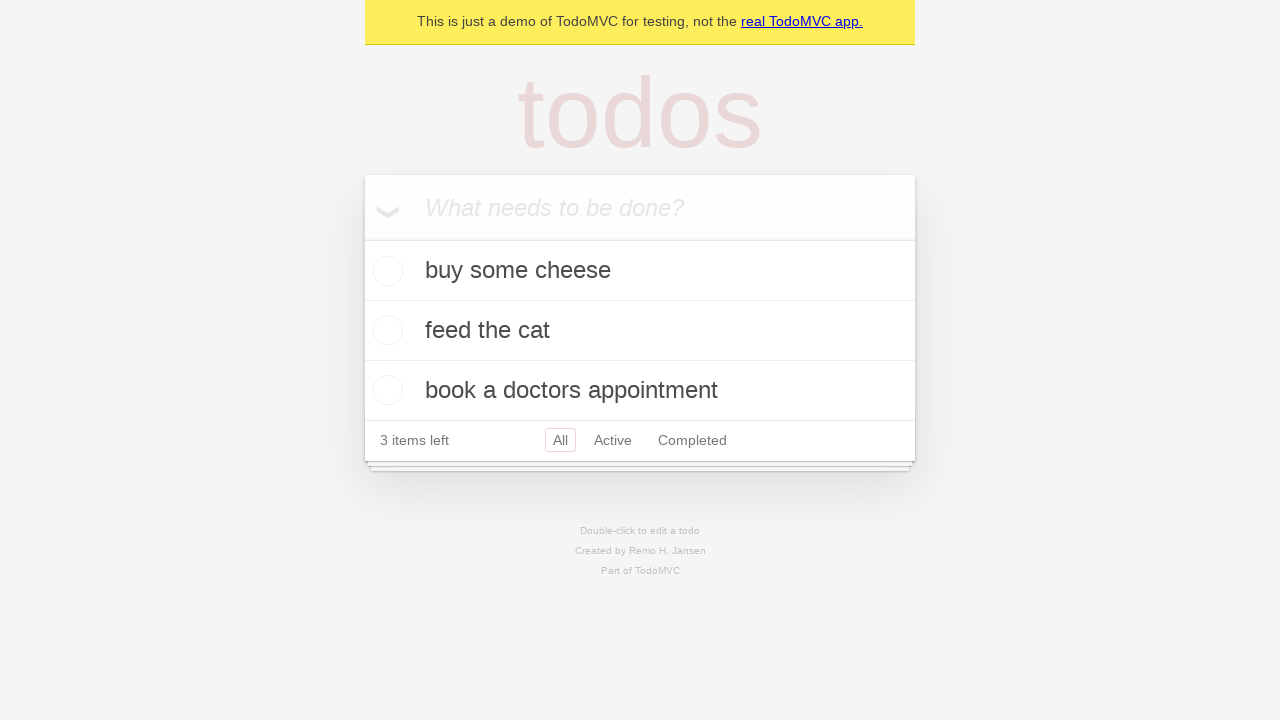

Double-clicked second todo item to enter edit mode at (640, 331) on .todo-list li >> nth=1
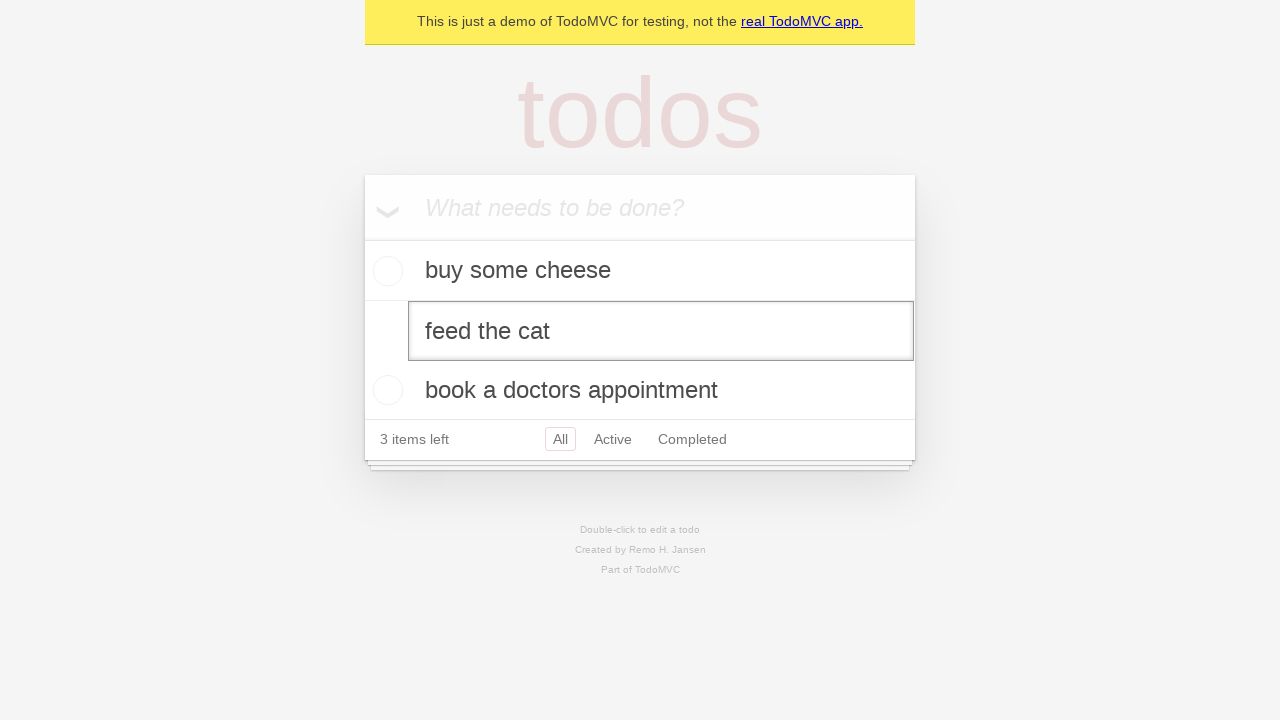

Pressed Escape key to cancel editing and confirm edit mode was cancelled on .todo-list li >> nth=1 >> .edit
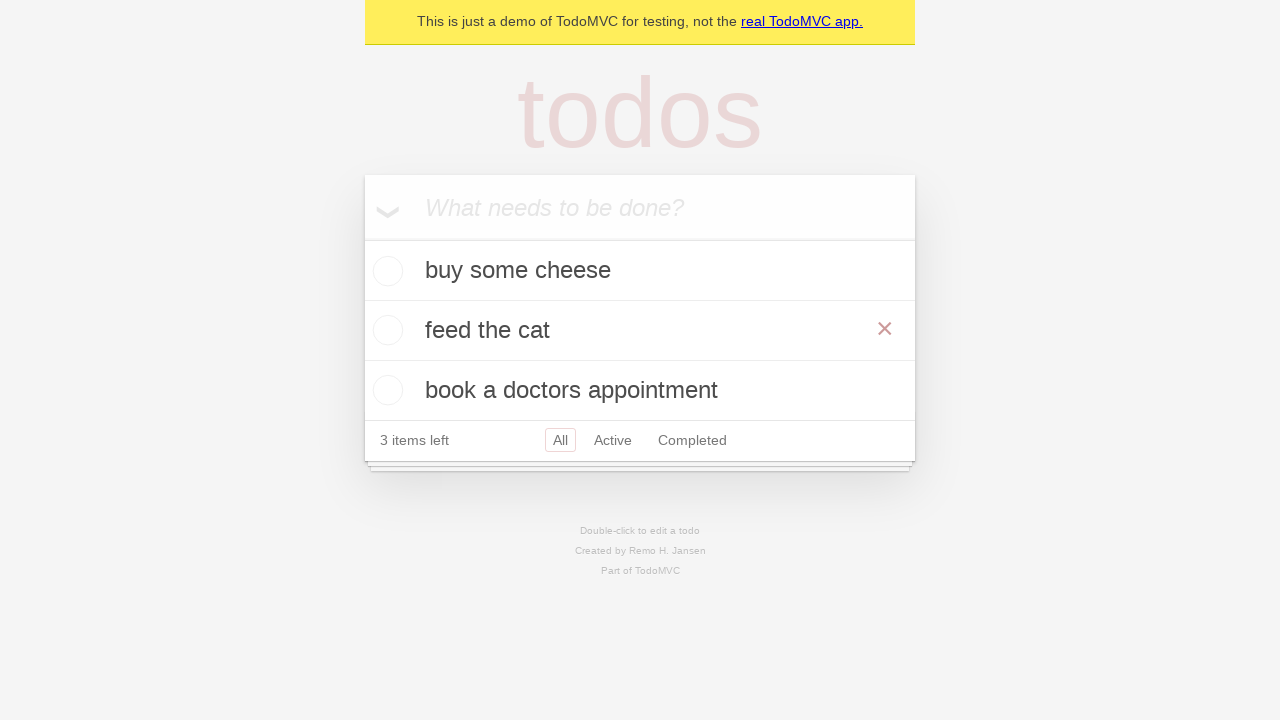

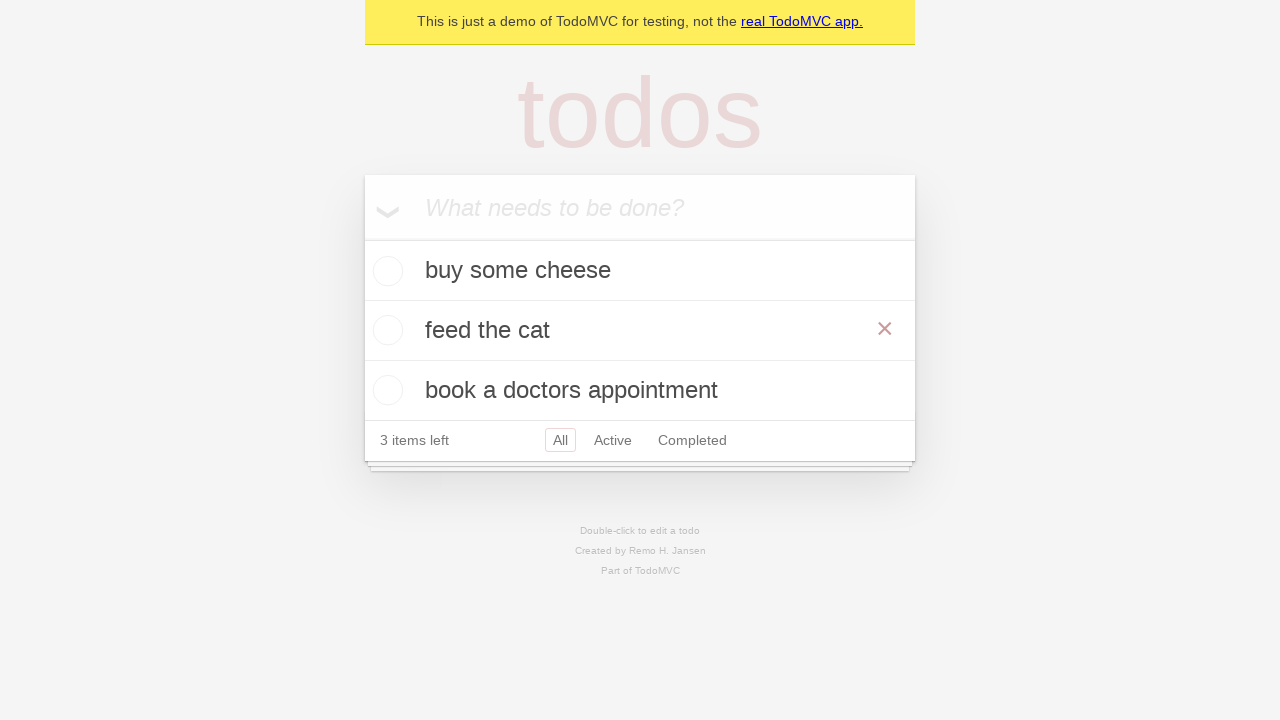